Tests navigation through product categories and subcategories on an OpenCart e-commerce site, clicking through each category to view products and then navigating into individual product pages.

Starting URL: http://opencart.abstracta.us/

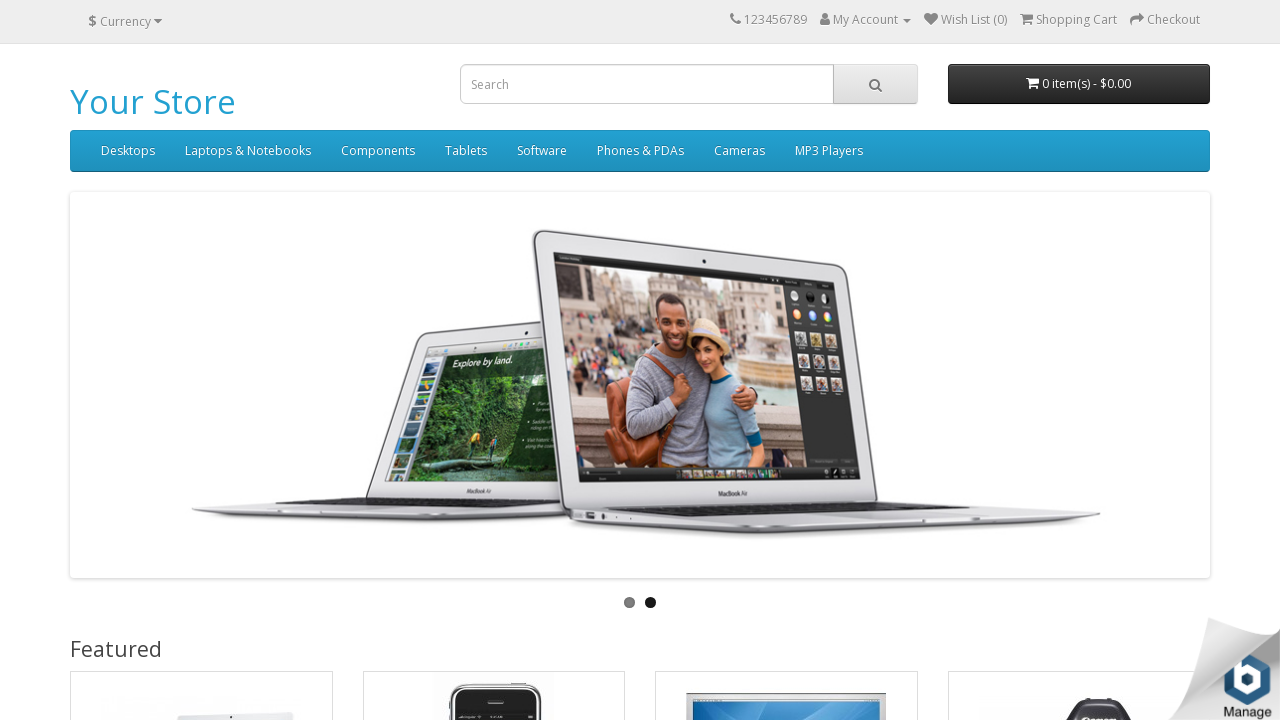

Menu element loaded
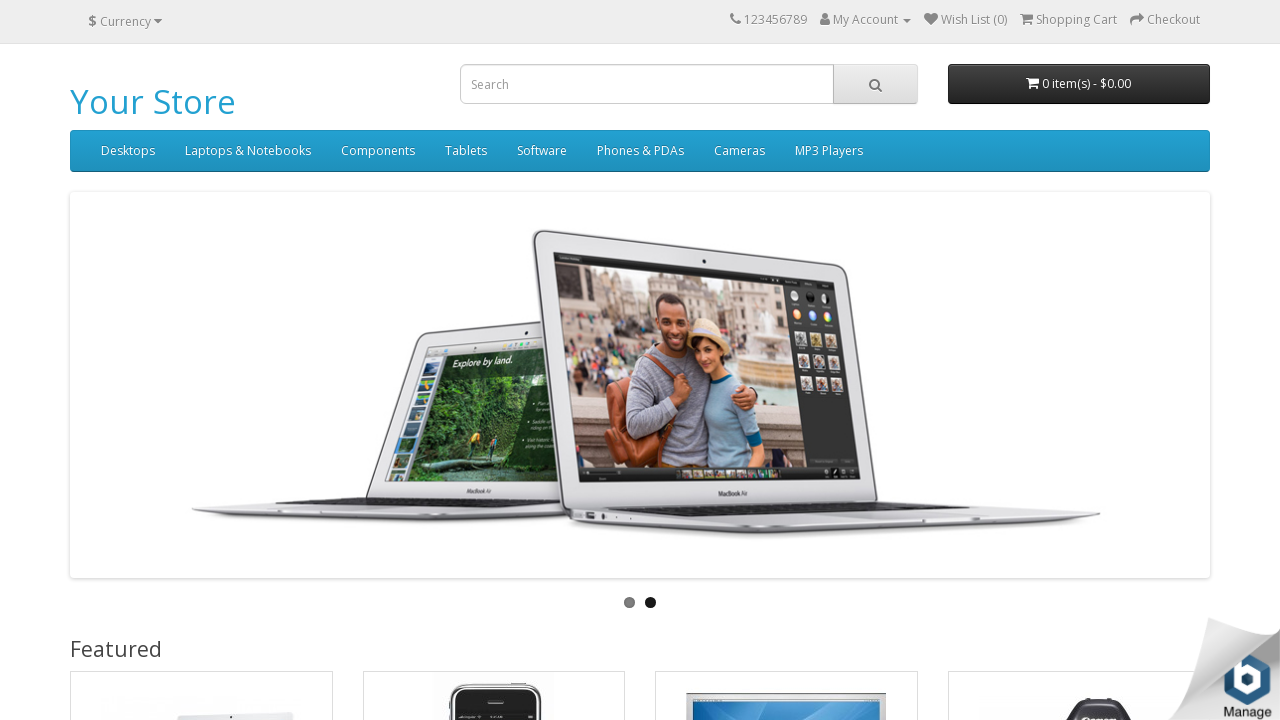

Retrieved all main category links from menu
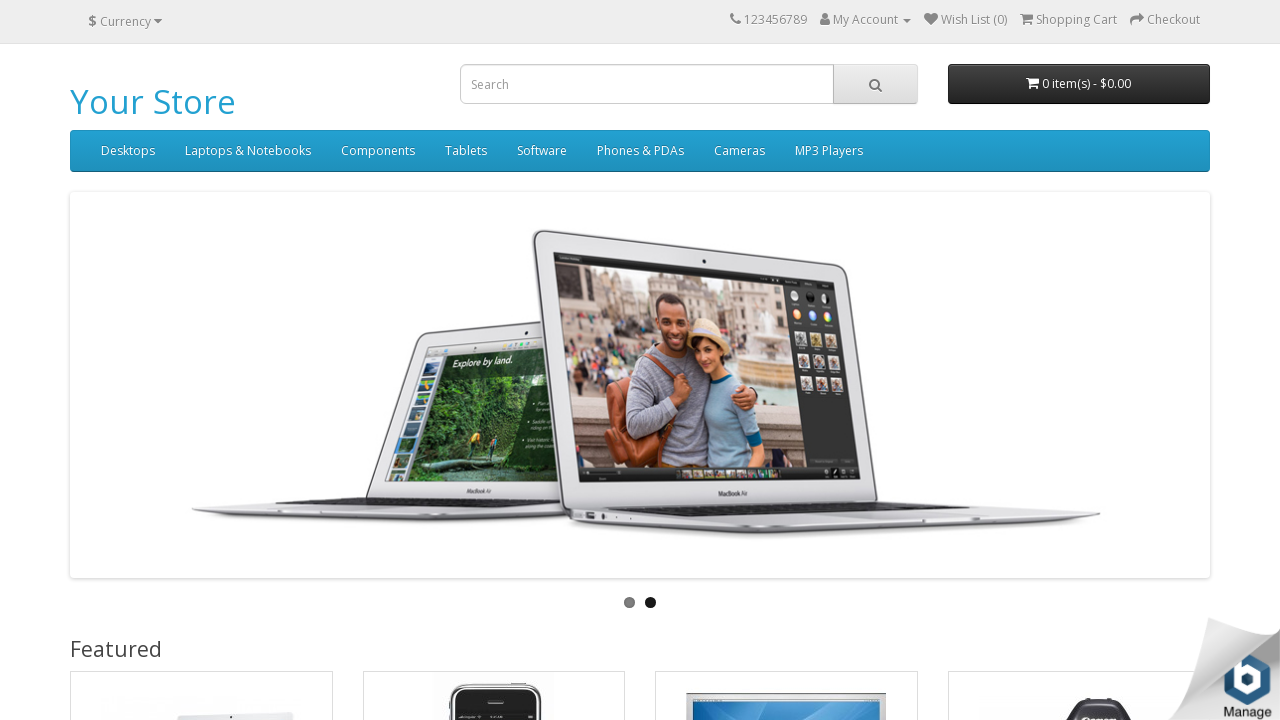

Clicked main category 1 to expand dropdown at (128, 151) on #menu > div.collapse.navbar-collapse > ul > li > a >> nth=0
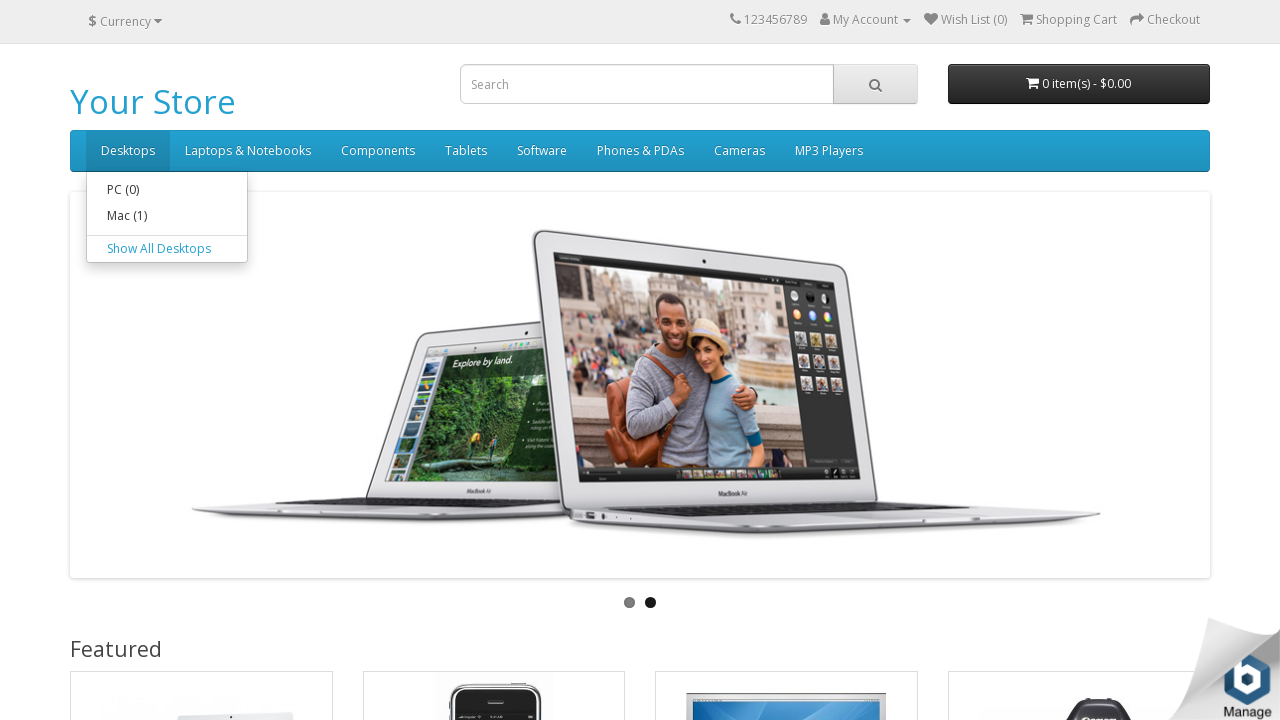

Waited for dropdown expansion animation
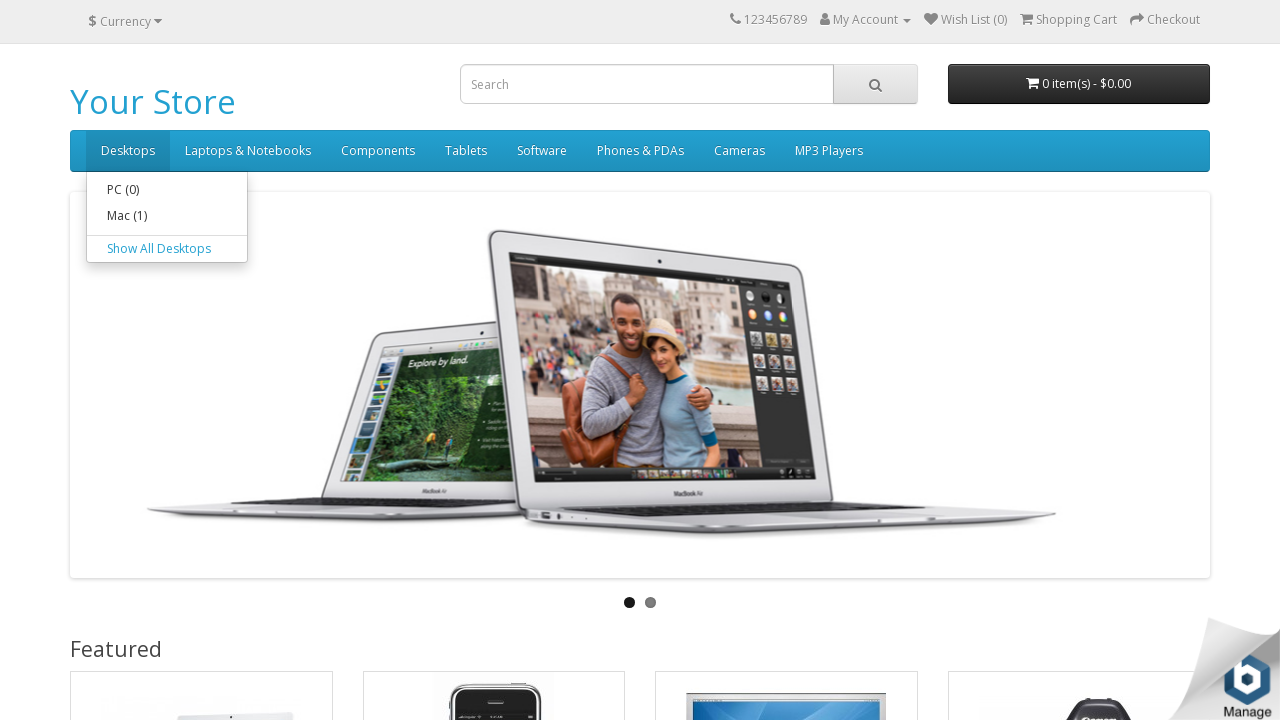

Dropdown menu is visible
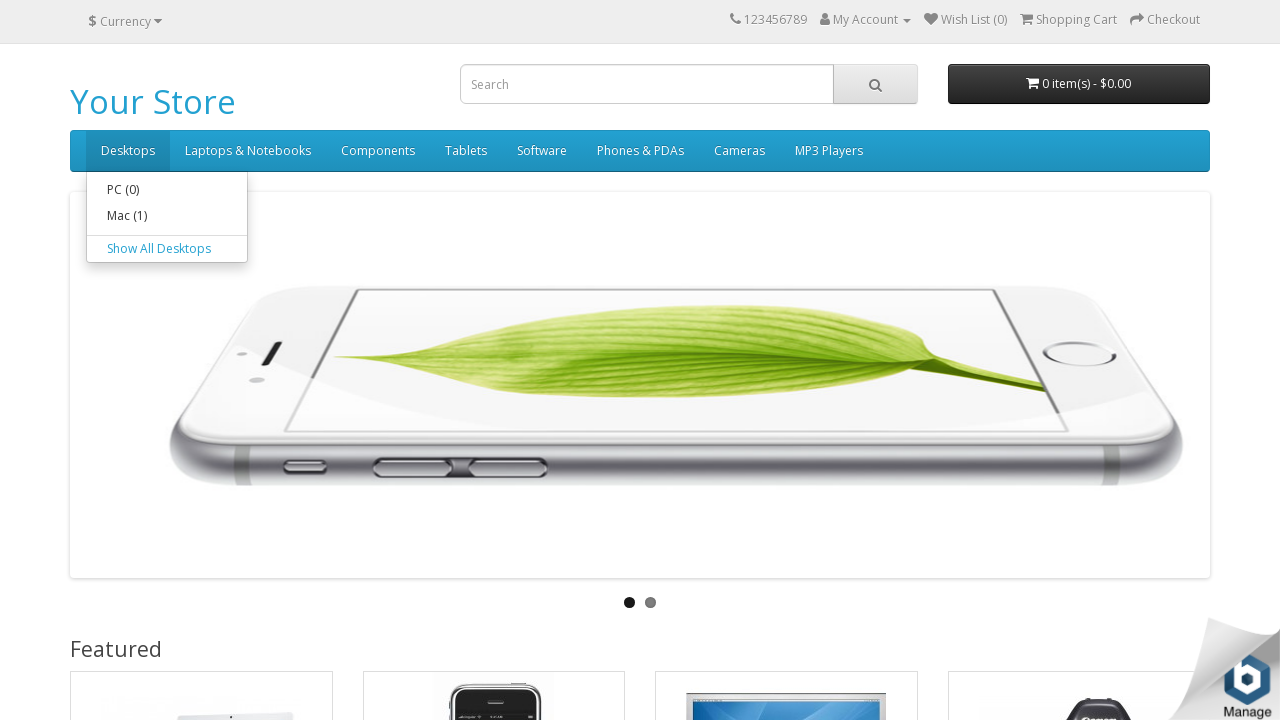

Retrieved 2 subcategory links
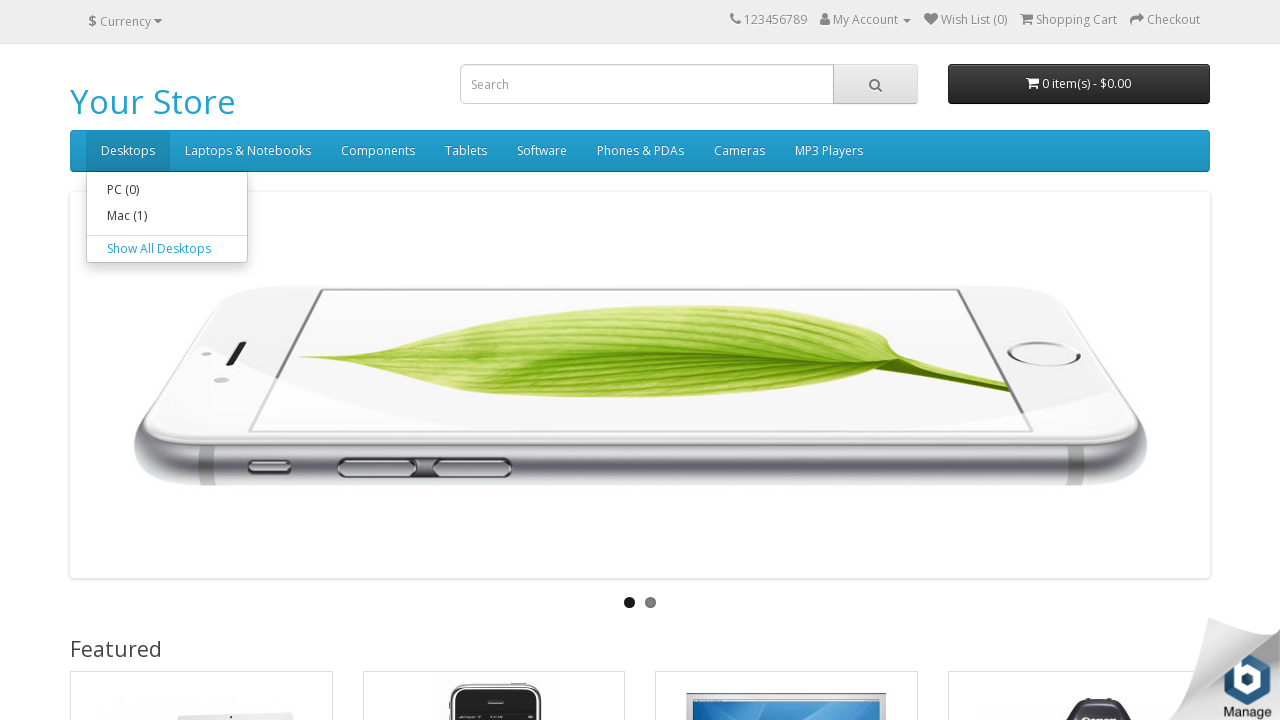

Re-clicked main category 1 at (128, 151) on #menu > div.collapse.navbar-collapse > ul > li > a >> nth=0
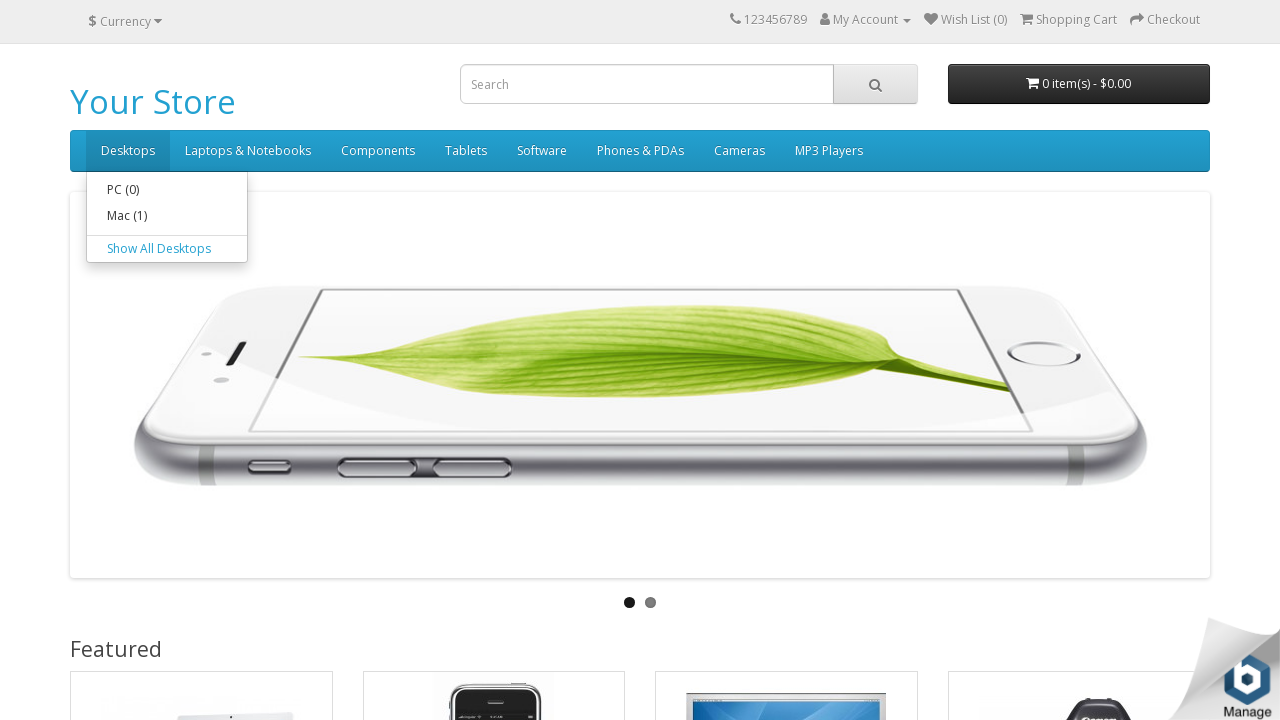

Waited for dropdown to stabilize
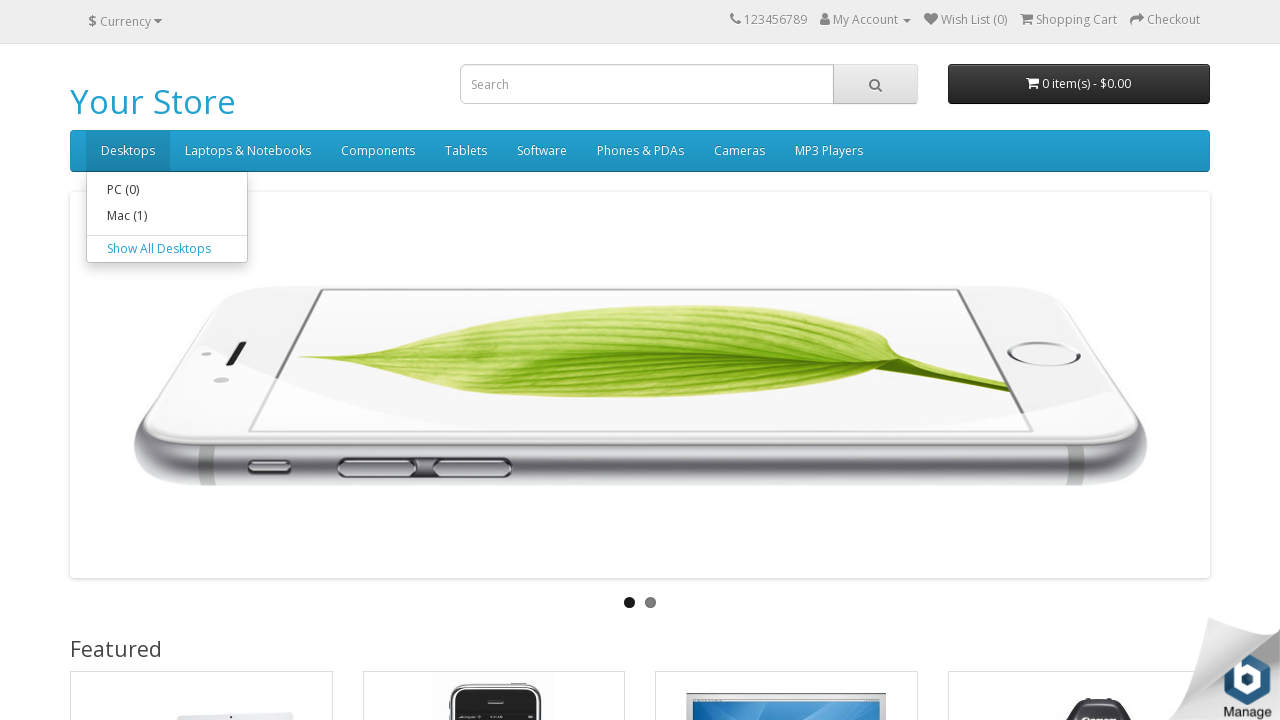

Clicked subcategory 1 at (167, 190) on .dropdown-inner >> nth=0 >> a >> nth=0
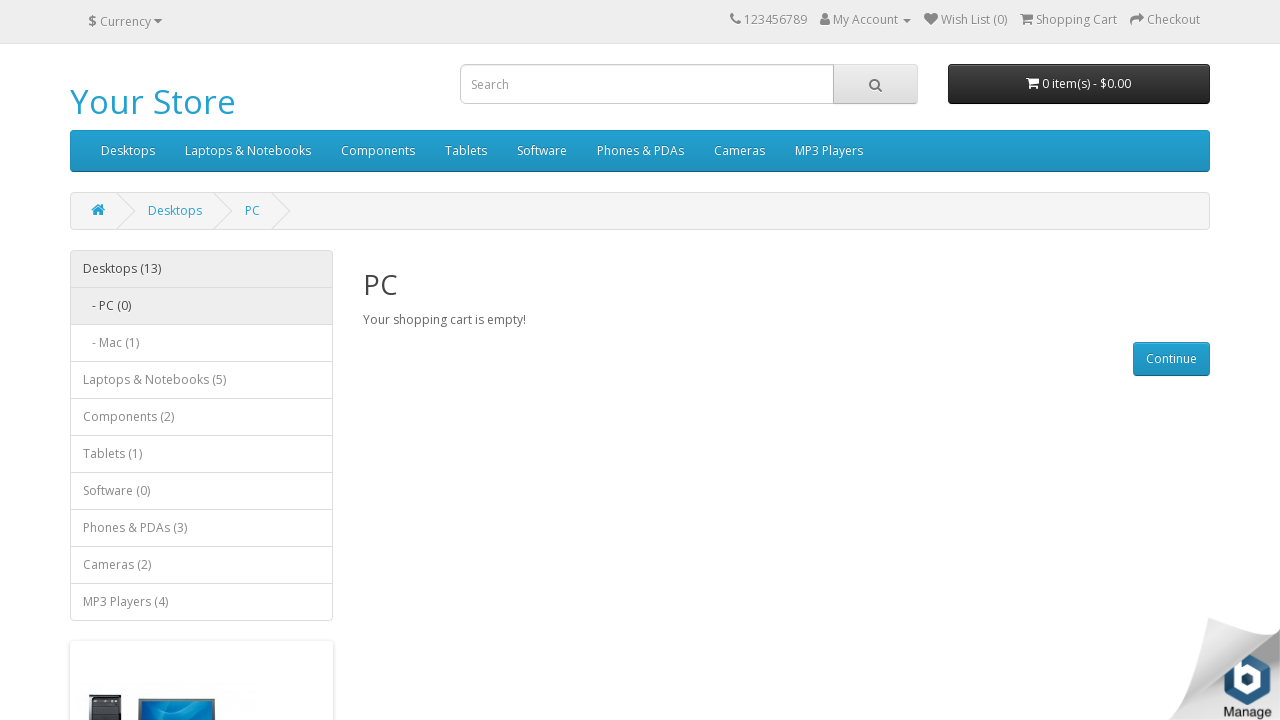

Waited for subcategory products to load
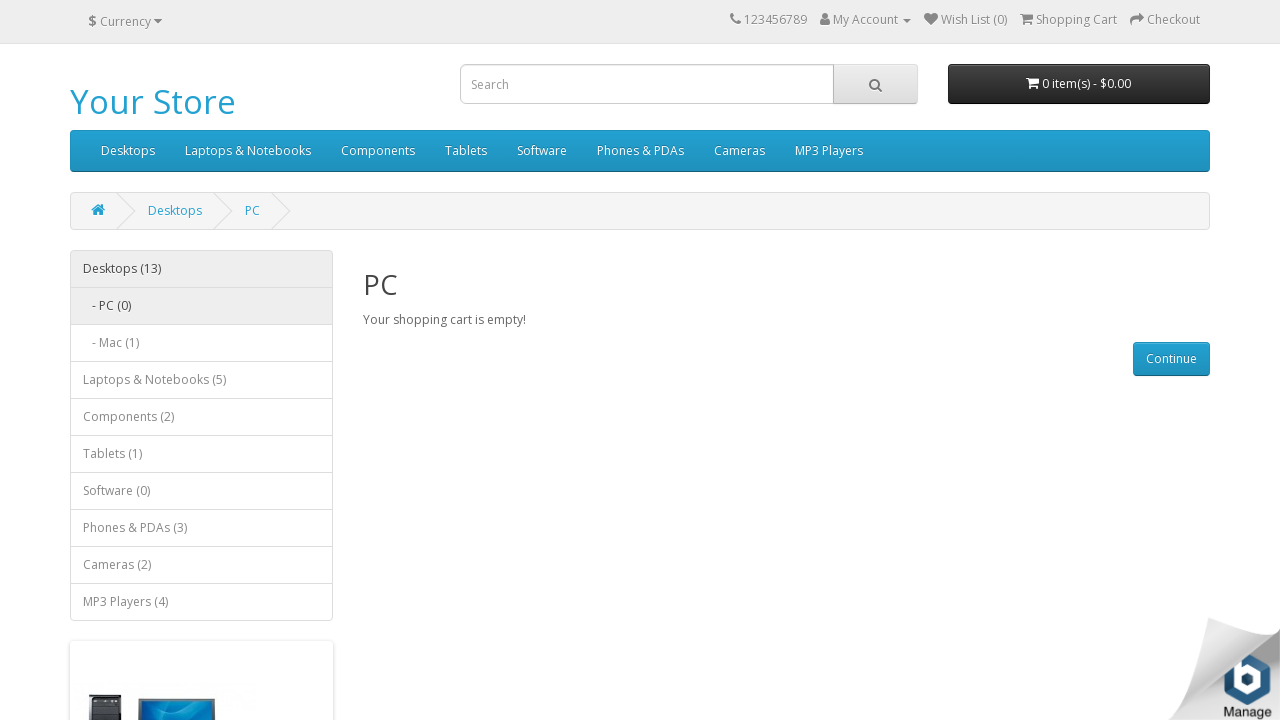

Found 0 products on subcategory page
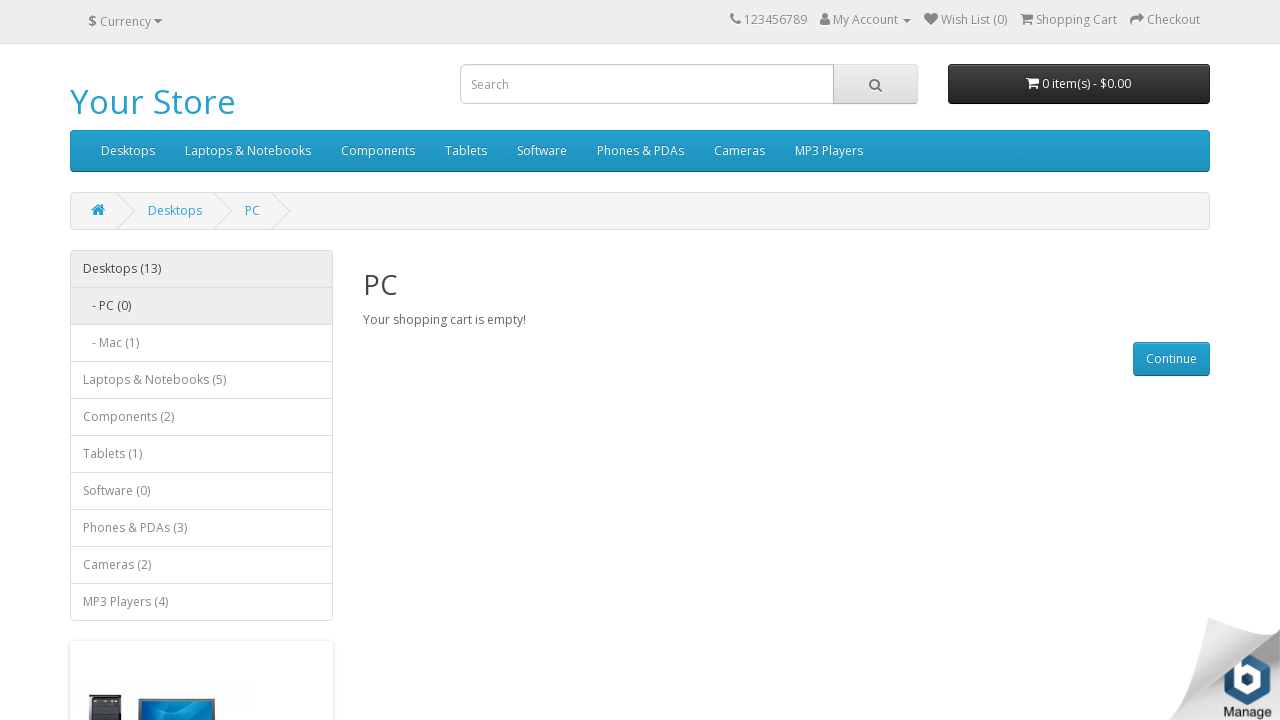

Navigated back from subcategory page
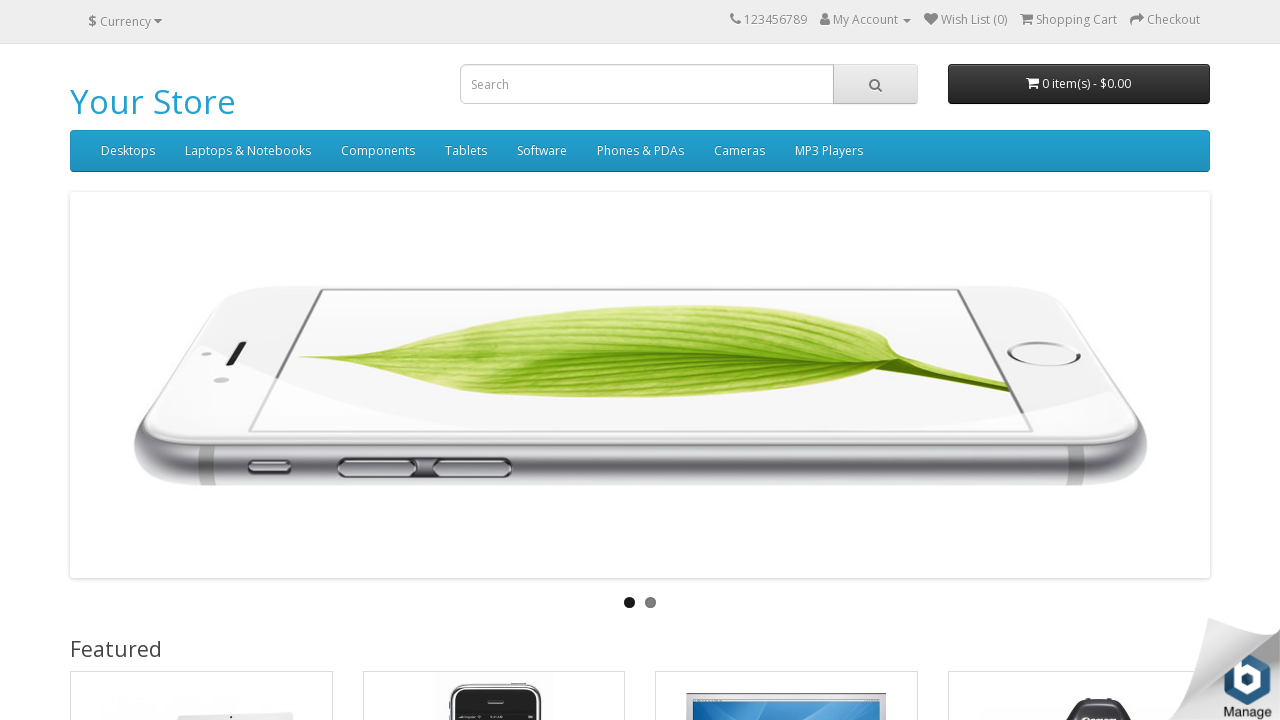

Waited after navigation back
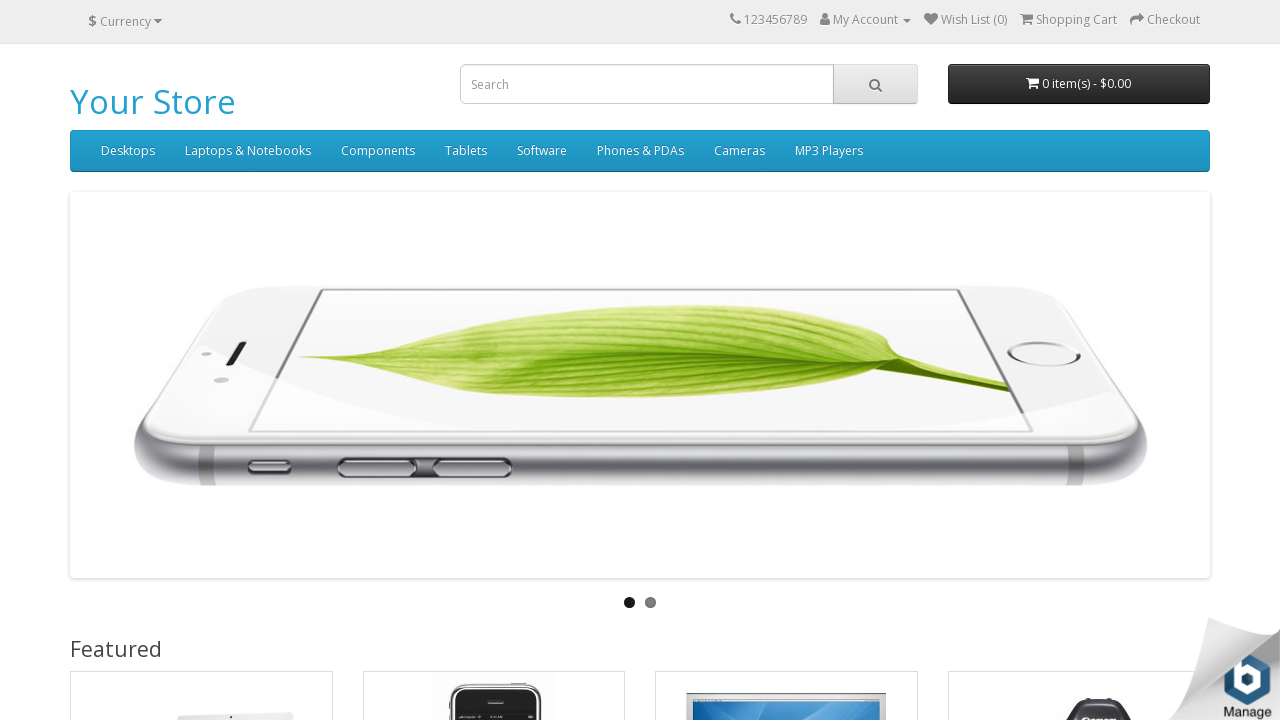

Re-clicked main category 1 at (128, 151) on #menu > div.collapse.navbar-collapse > ul > li > a >> nth=0
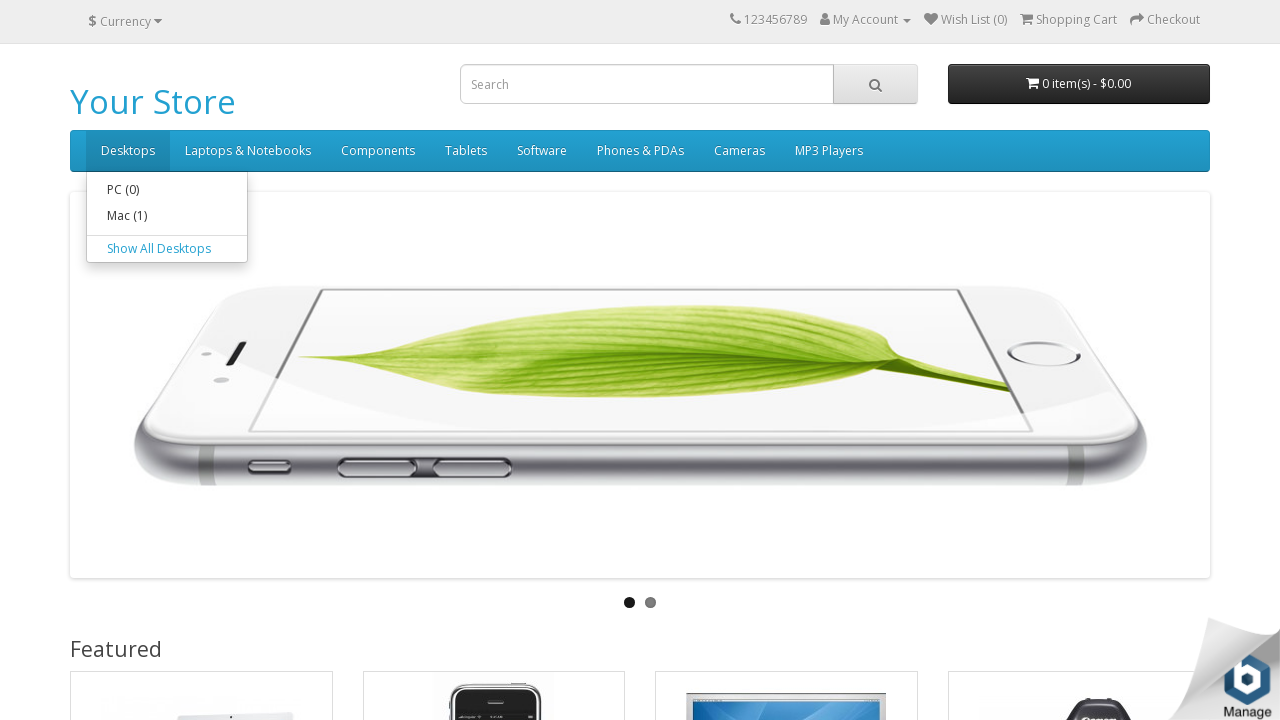

Waited for dropdown to stabilize
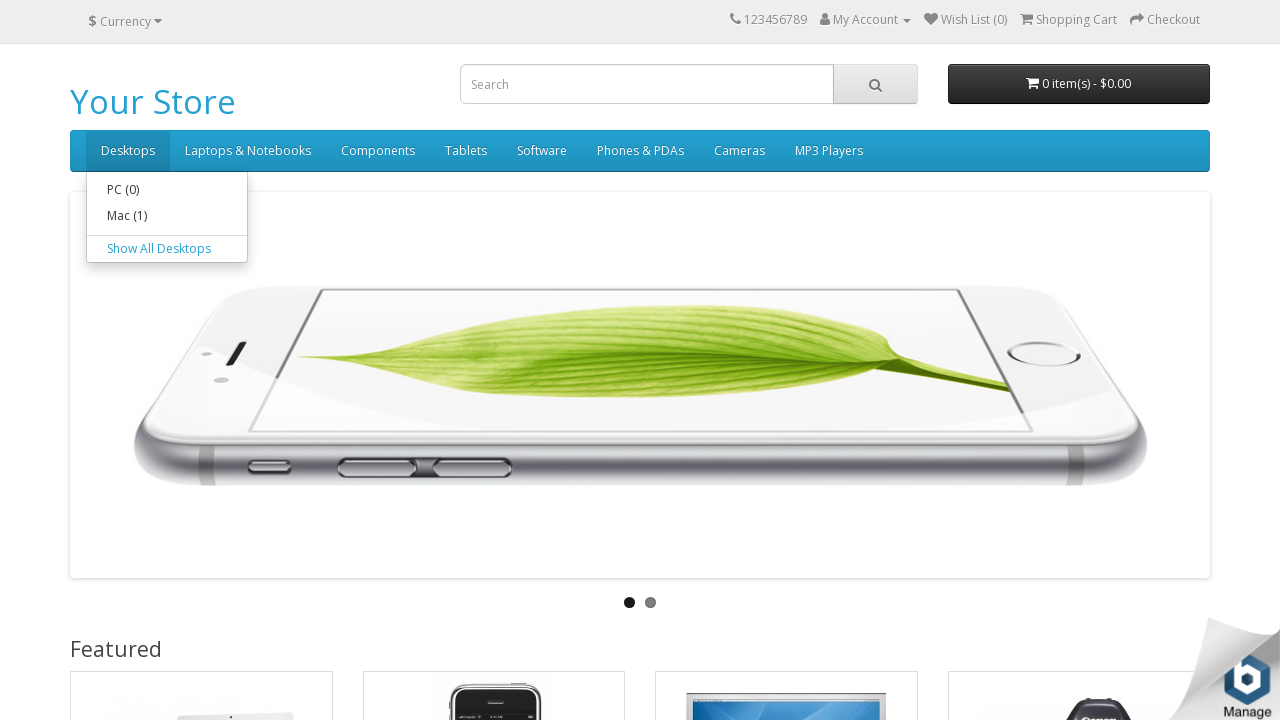

Clicked subcategory 2 at (167, 216) on .dropdown-inner >> nth=0 >> a >> nth=1
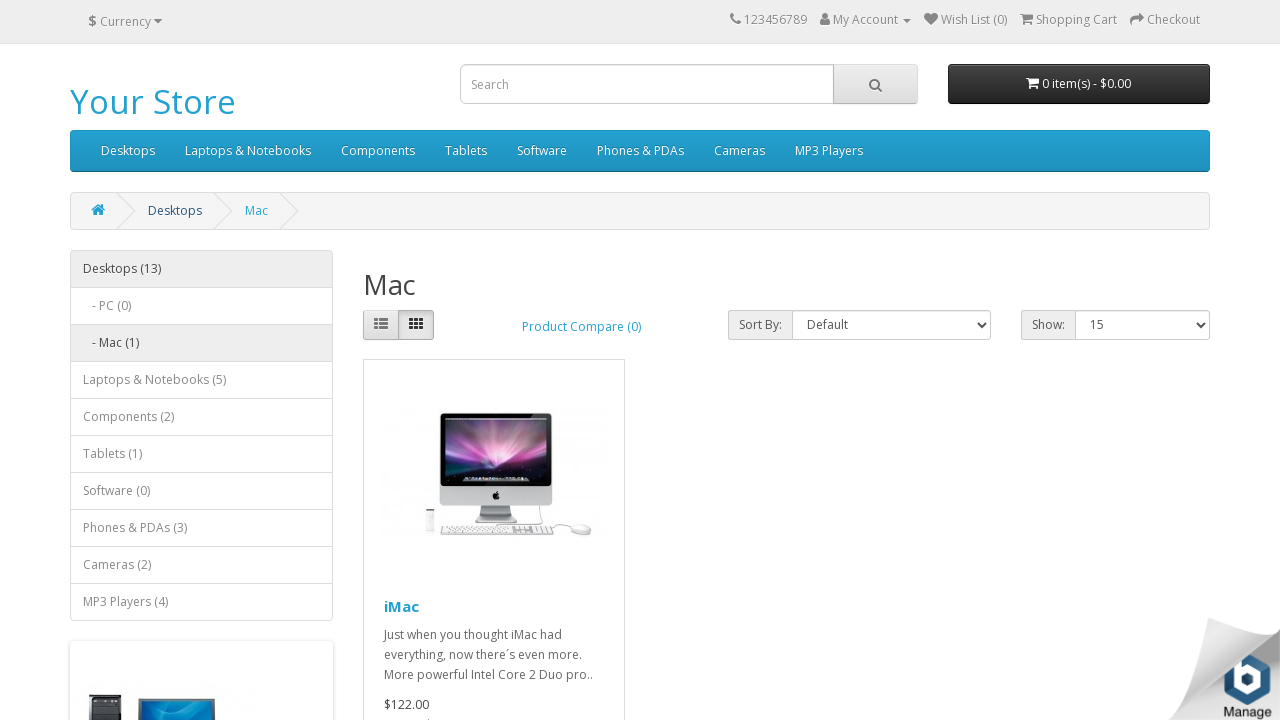

Waited for subcategory products to load
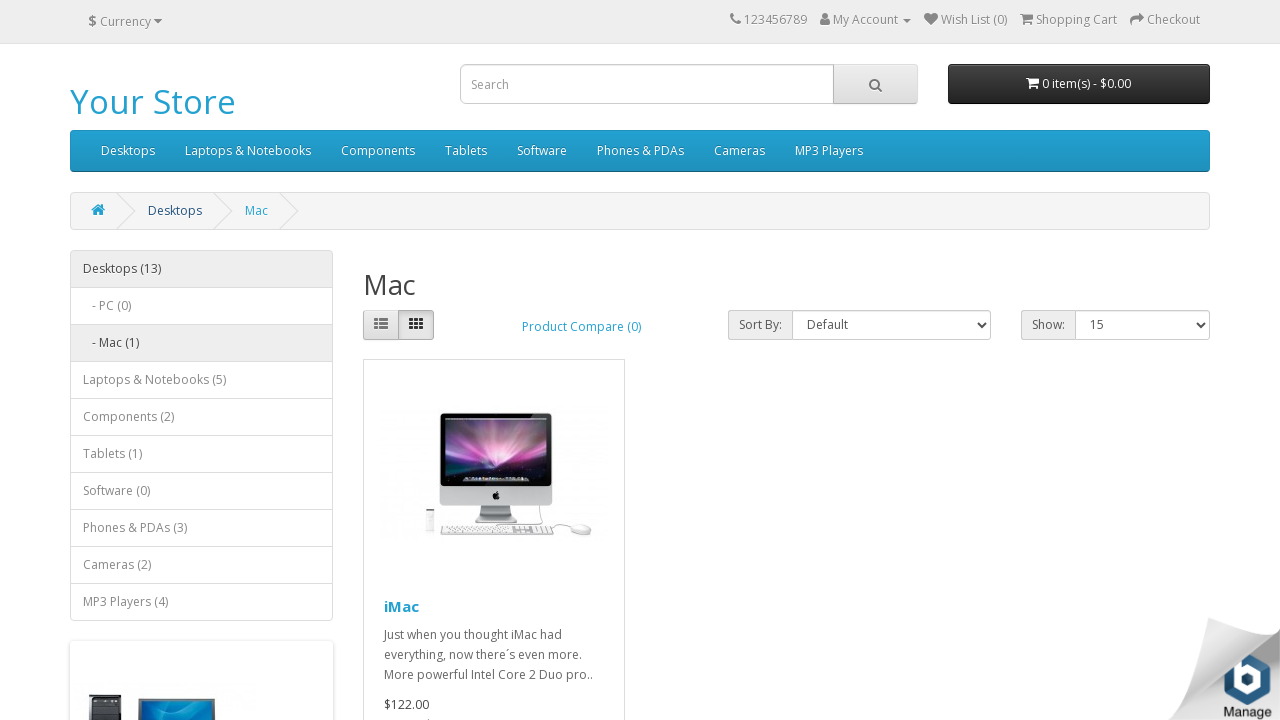

Found 1 products on subcategory page
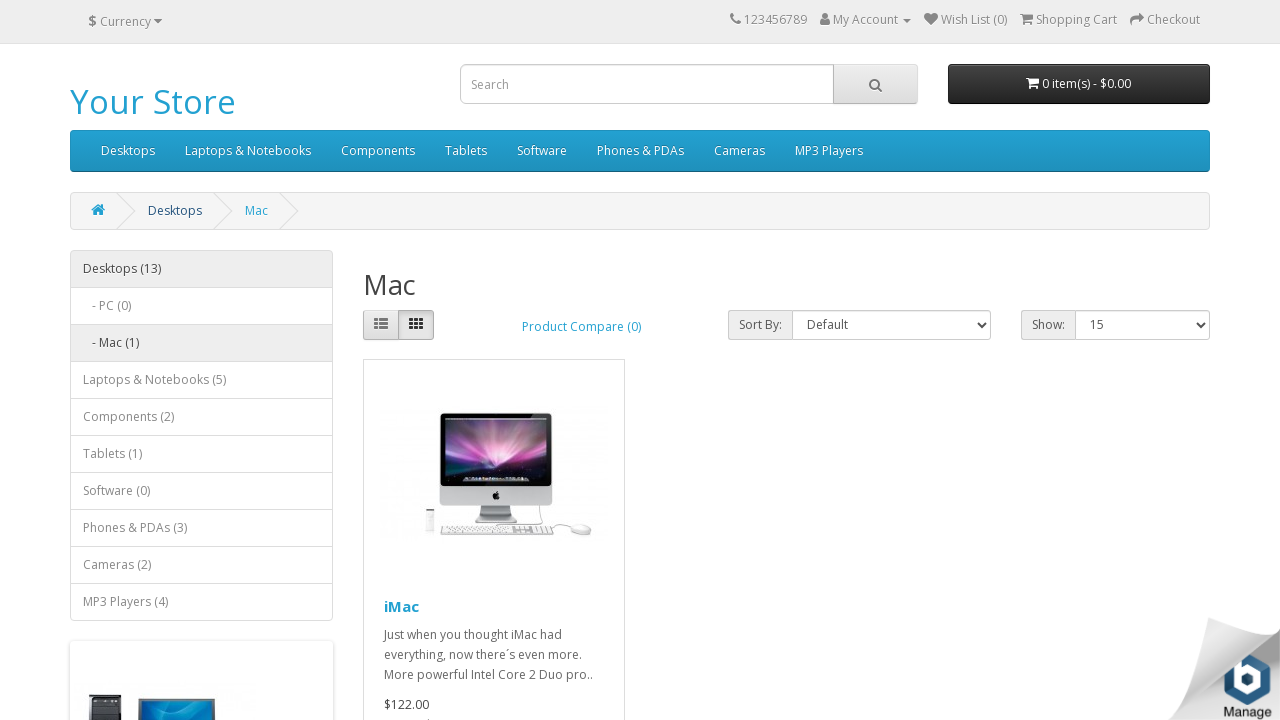

Waited before accessing product
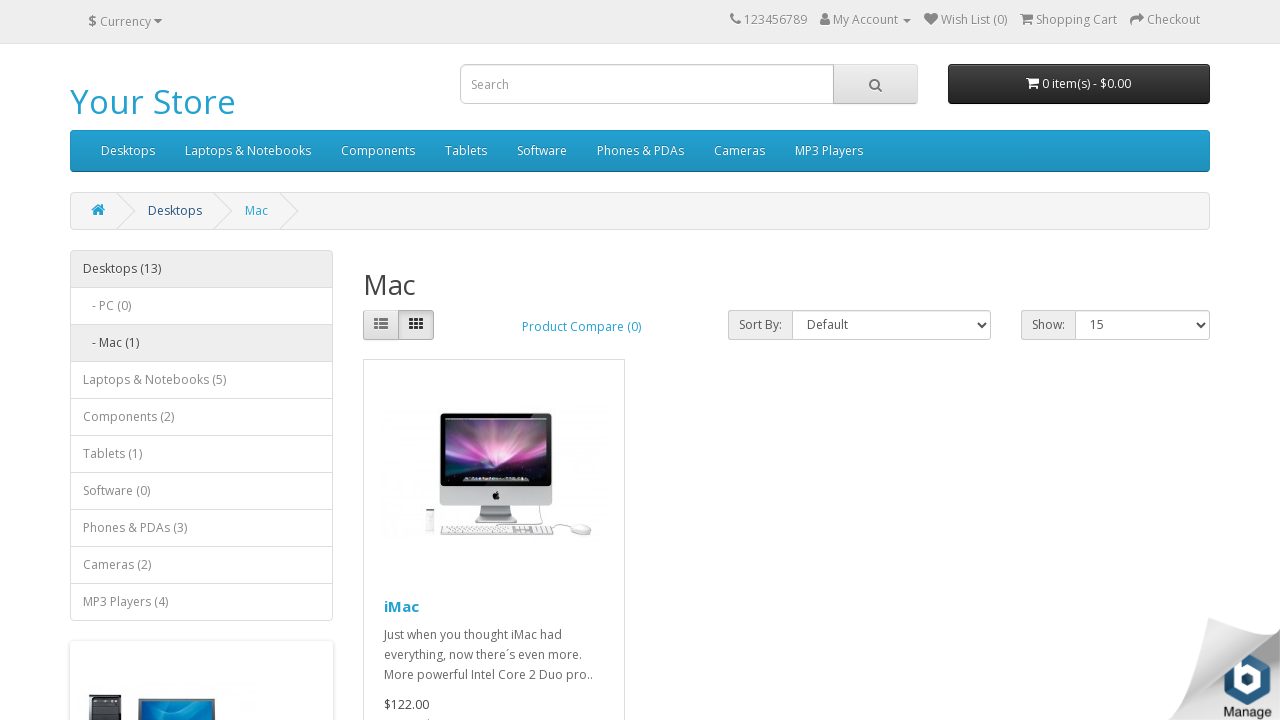

Clicked product 1 at (494, 474) on .product-thumb >> nth=0 >> .image a >> nth=0
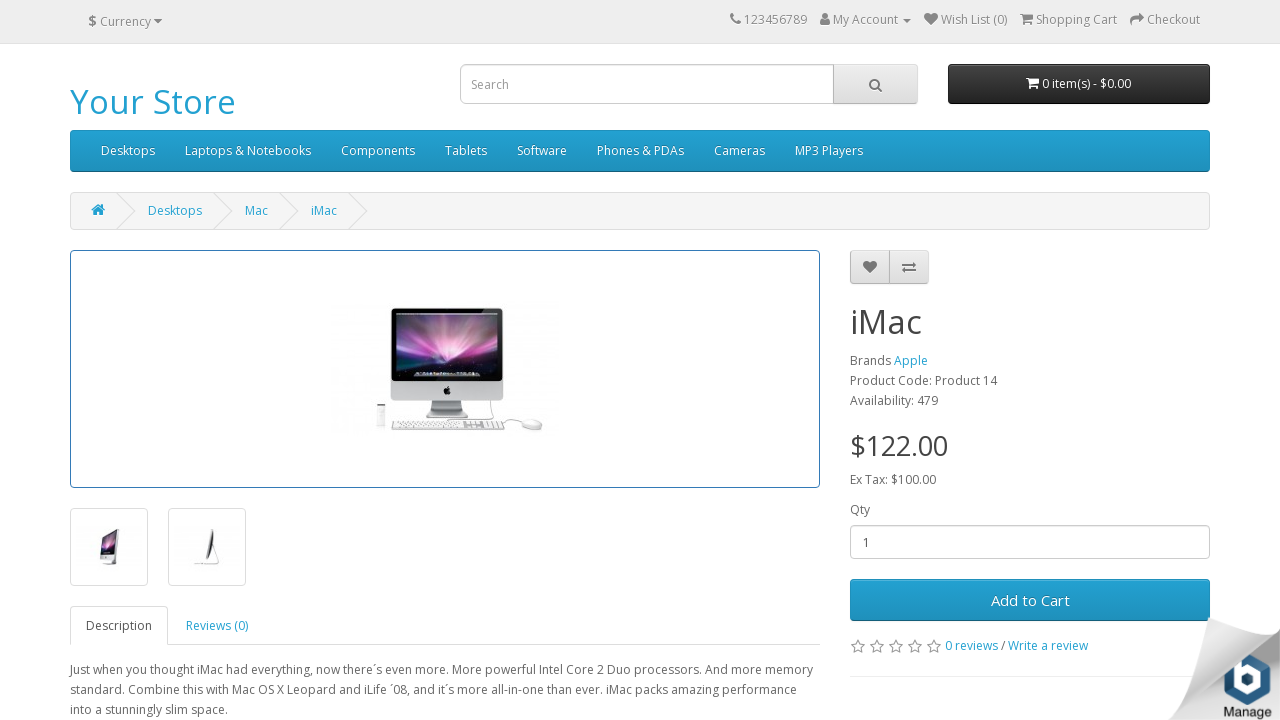

Waited for product page to load
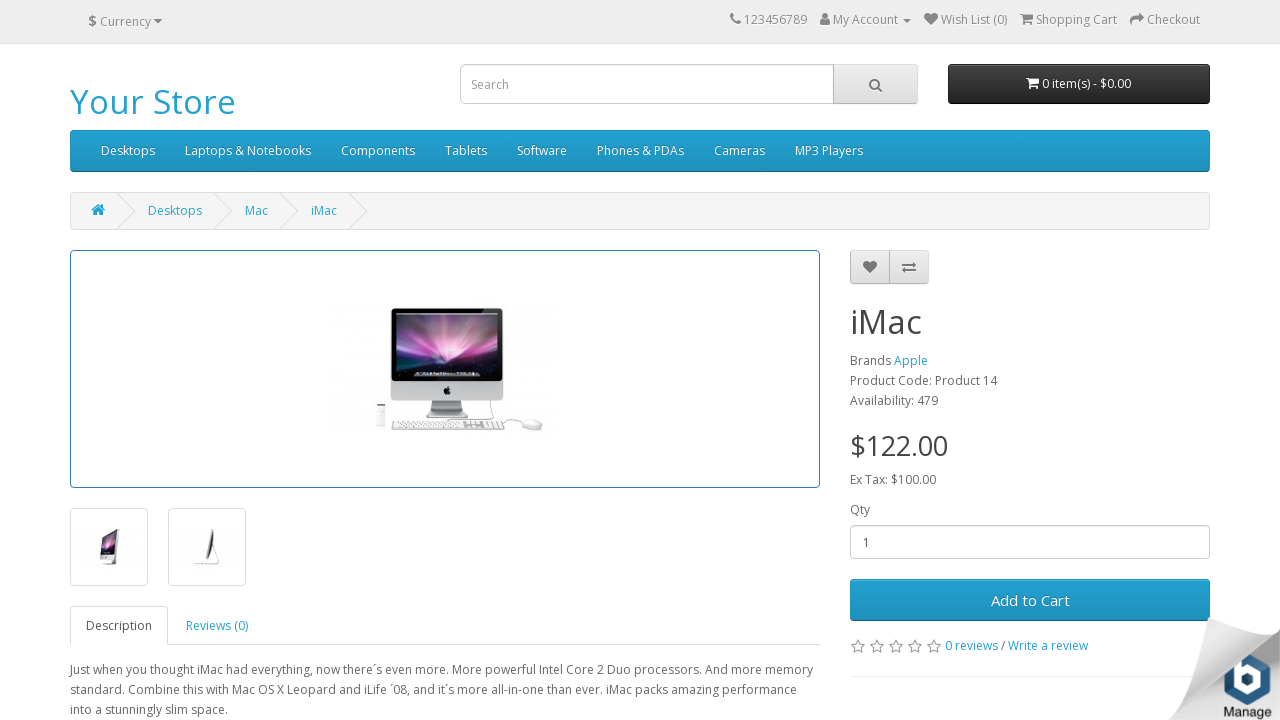

Navigated back to subcategory page
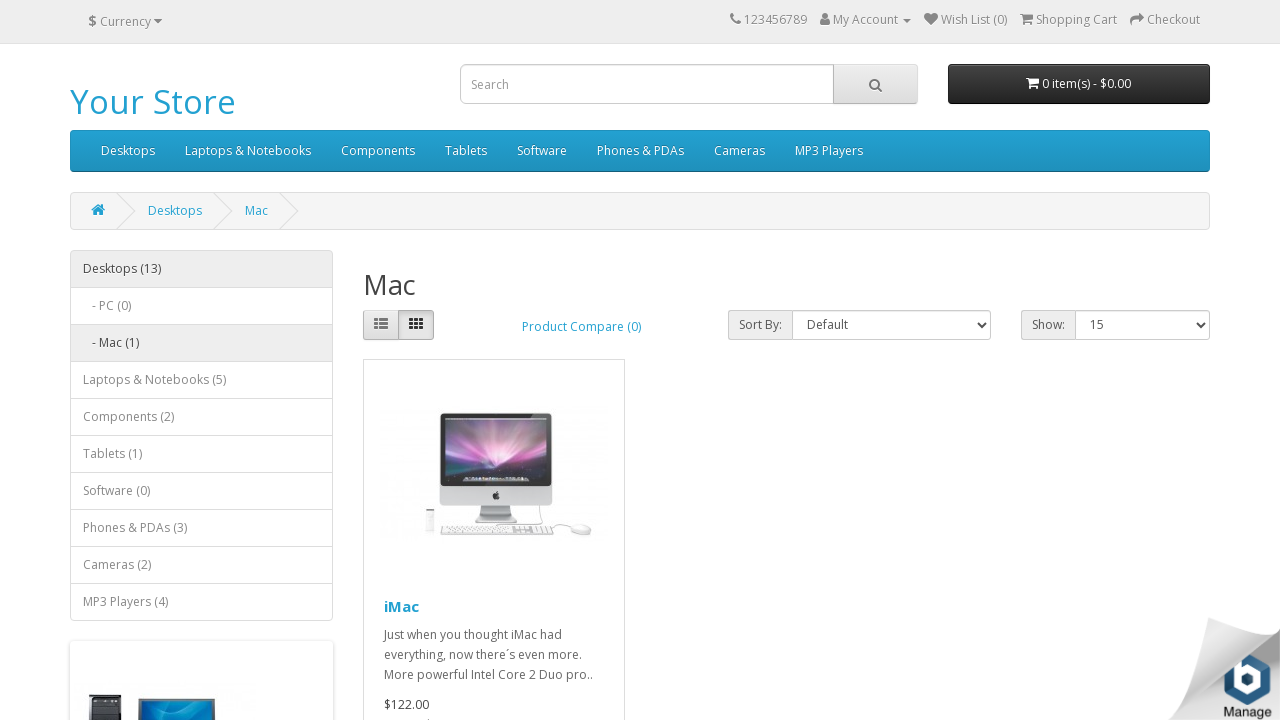

Navigated back from subcategory page
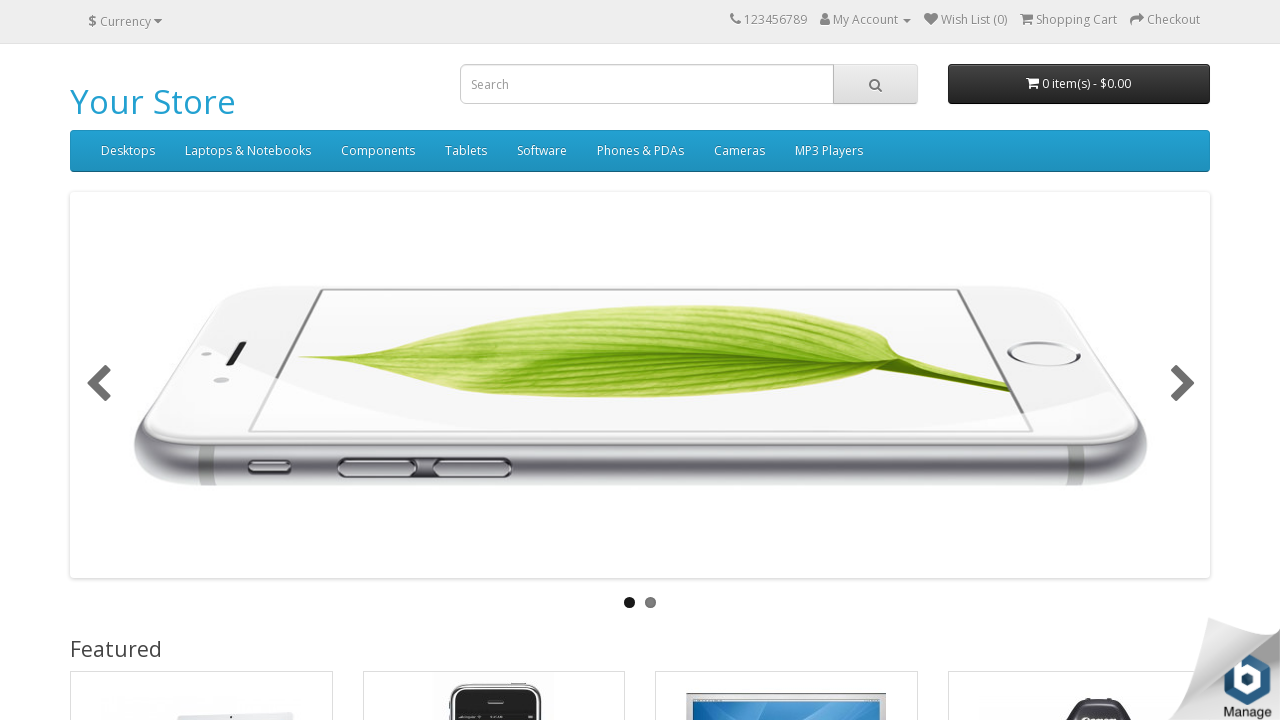

Waited after navigation back
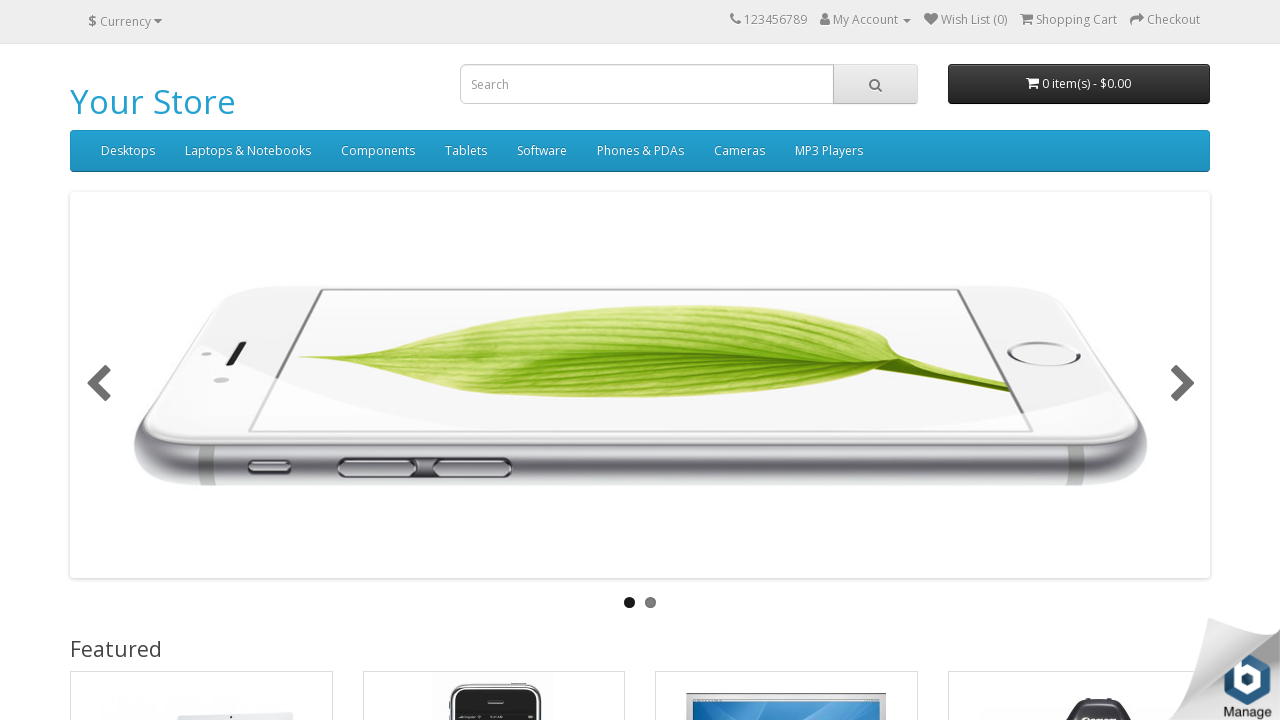

Navigated back from category dropdown
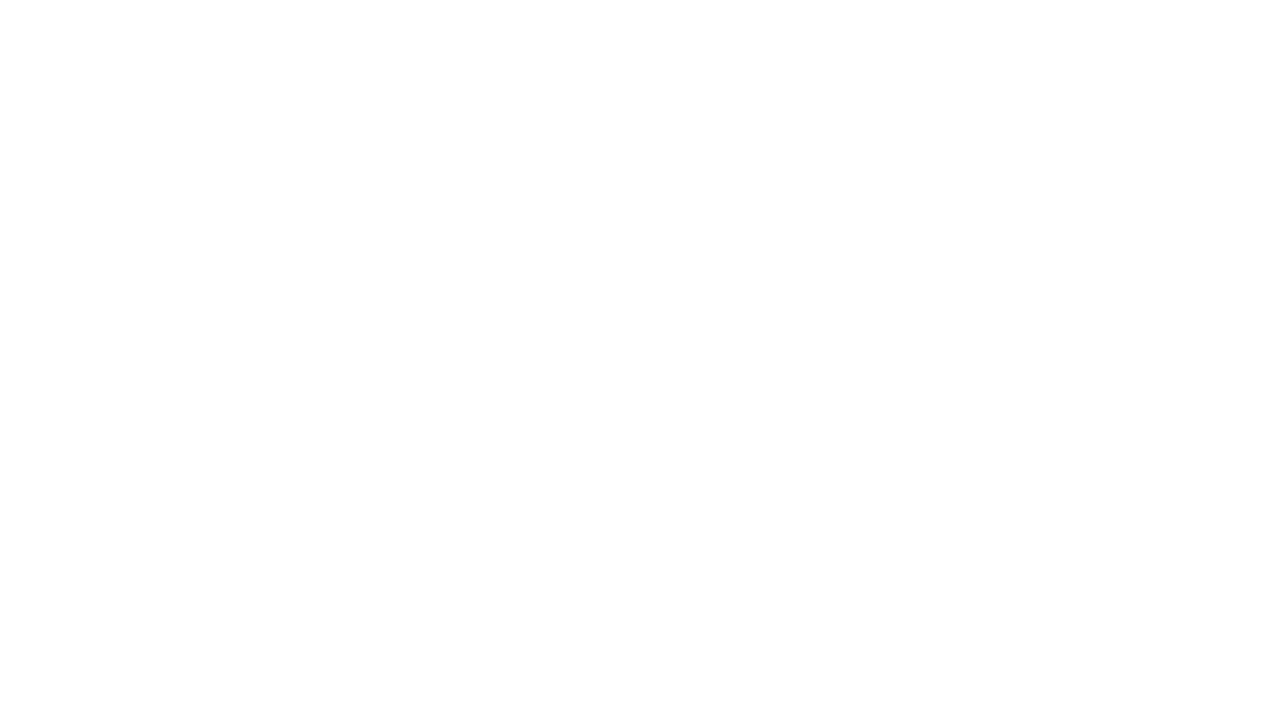

Waited after navigation back
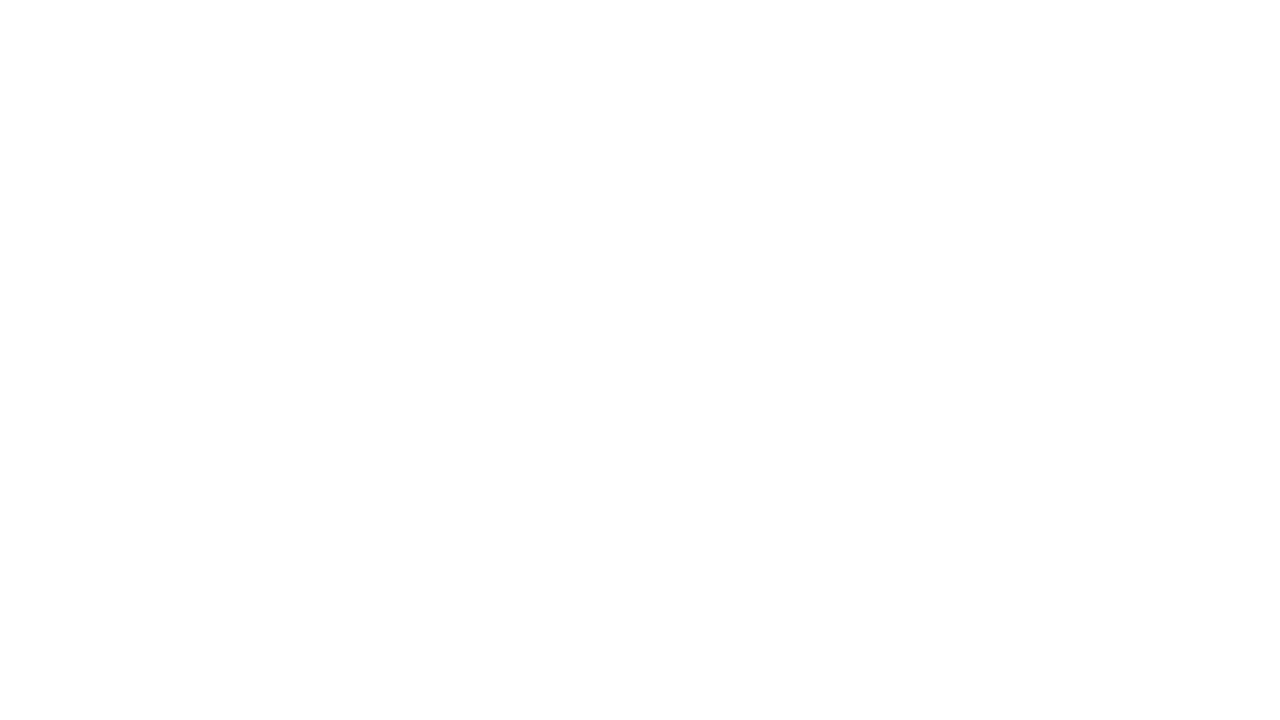

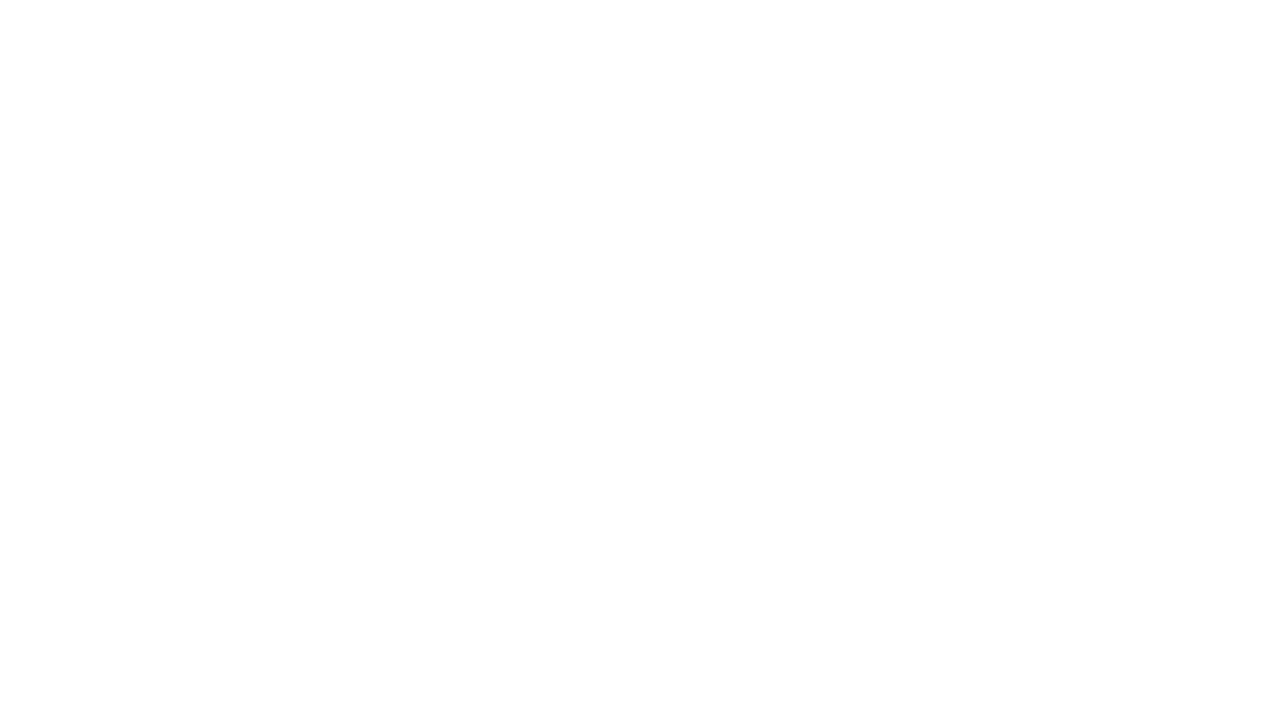